Tests JavaScript confirm dialog by clicking confirm button and accepting the confirmation

Starting URL: https://the-internet.herokuapp.com/javascript_alerts

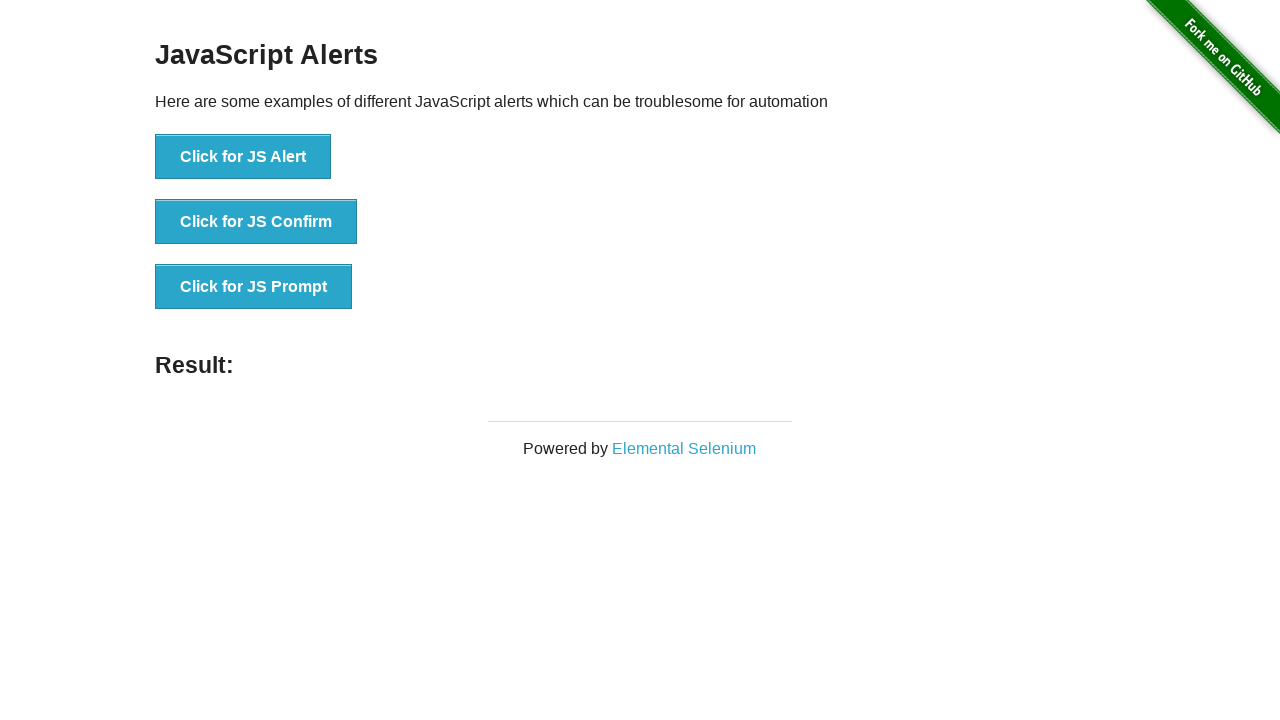

Set up dialog handler to accept confirm dialogs
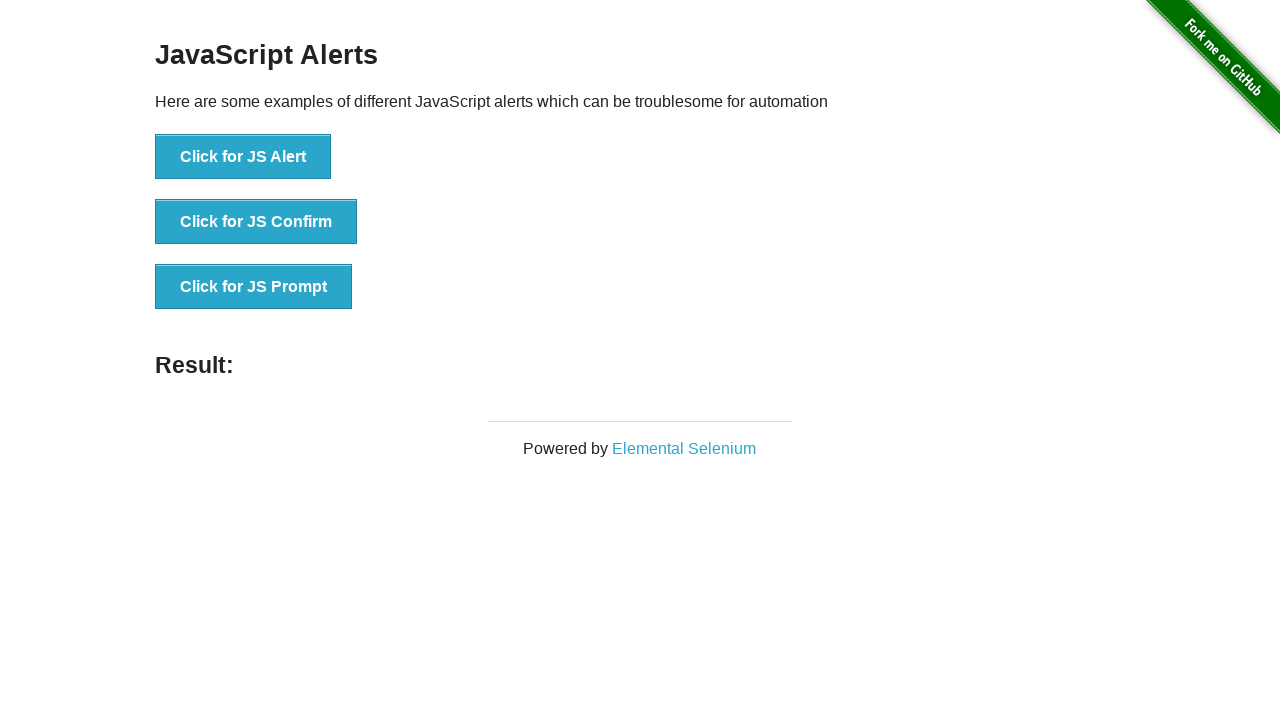

Clicked the 'Click for JS Confirm' button at (256, 222) on xpath=//button[text()='Click for JS Confirm']
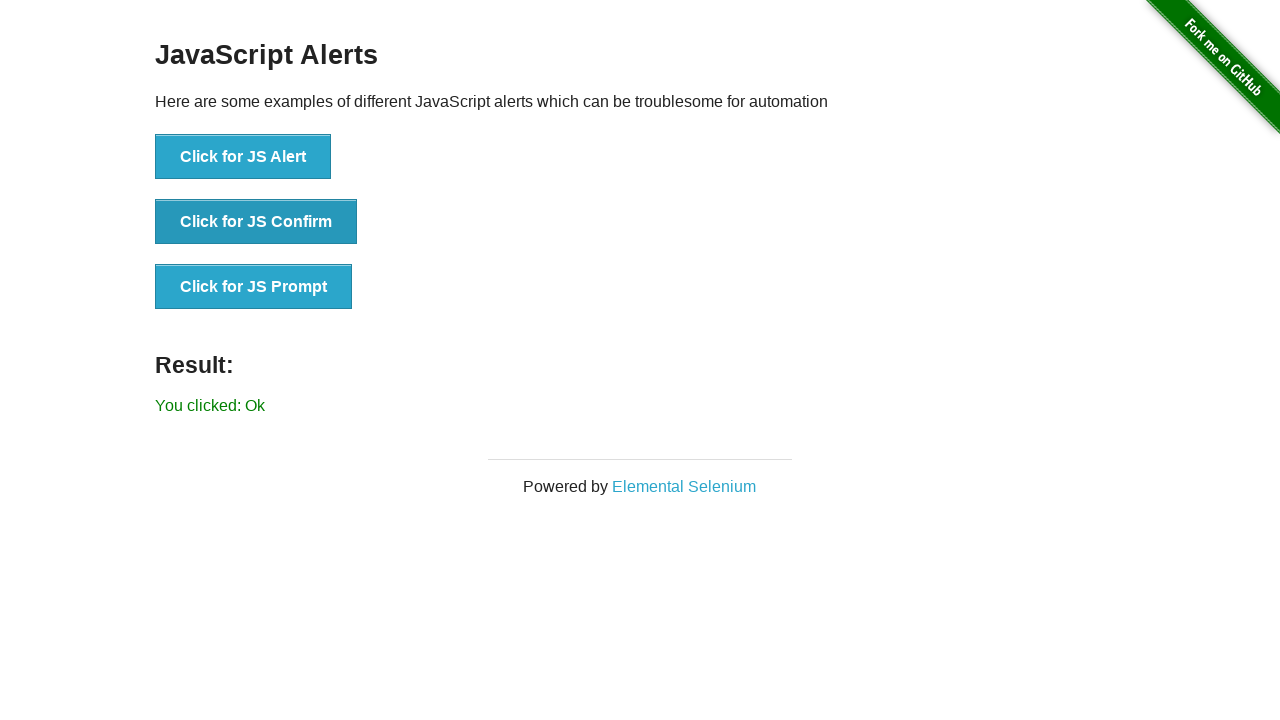

Result message appeared on page
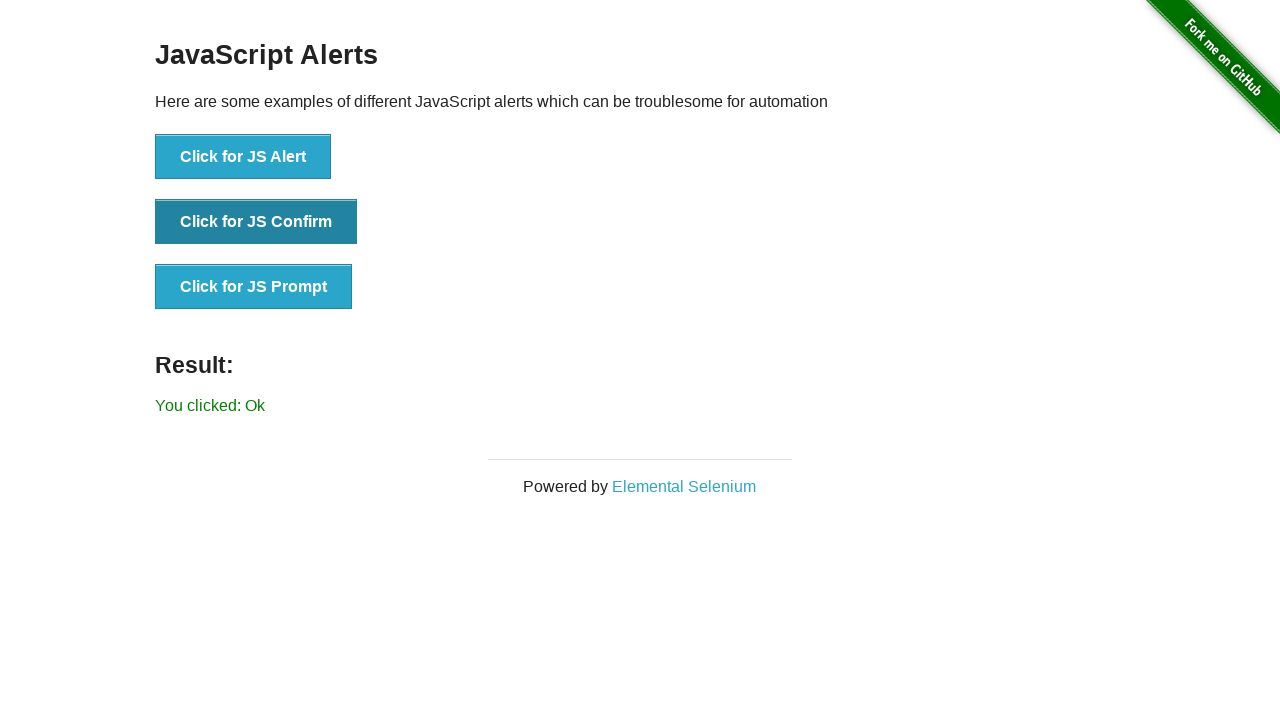

Verified result message shows 'You clicked: Ok'
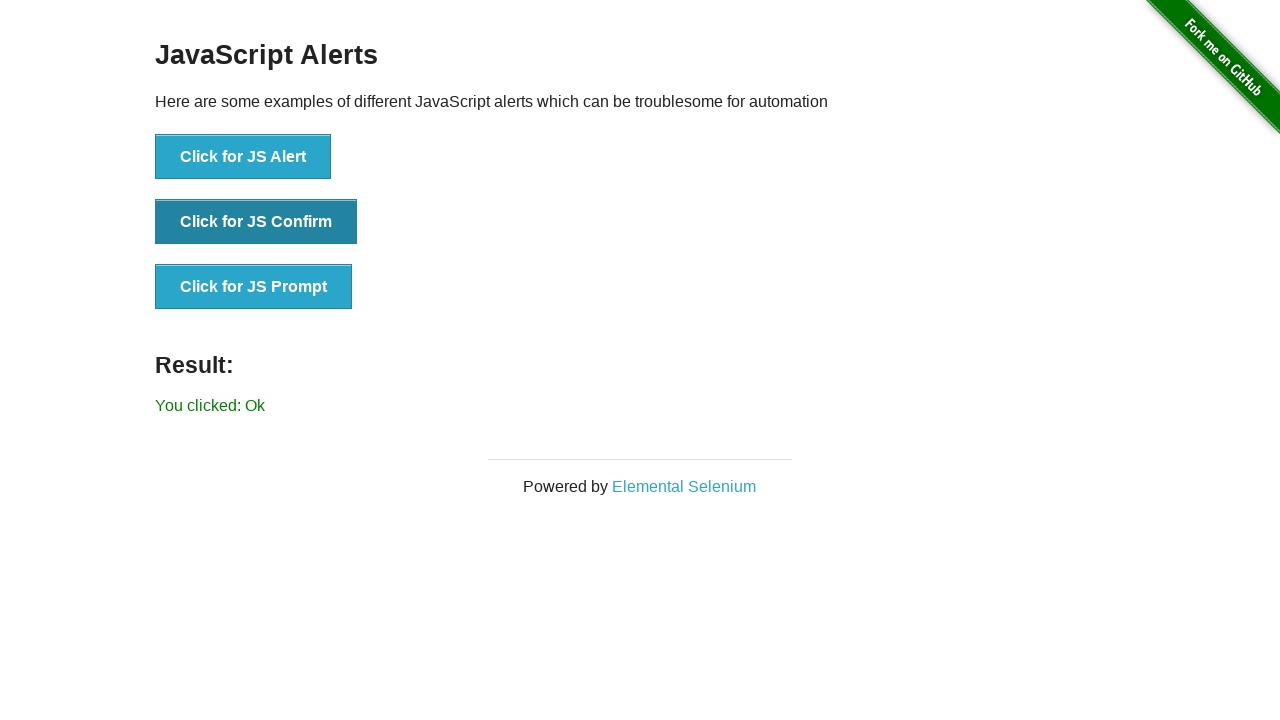

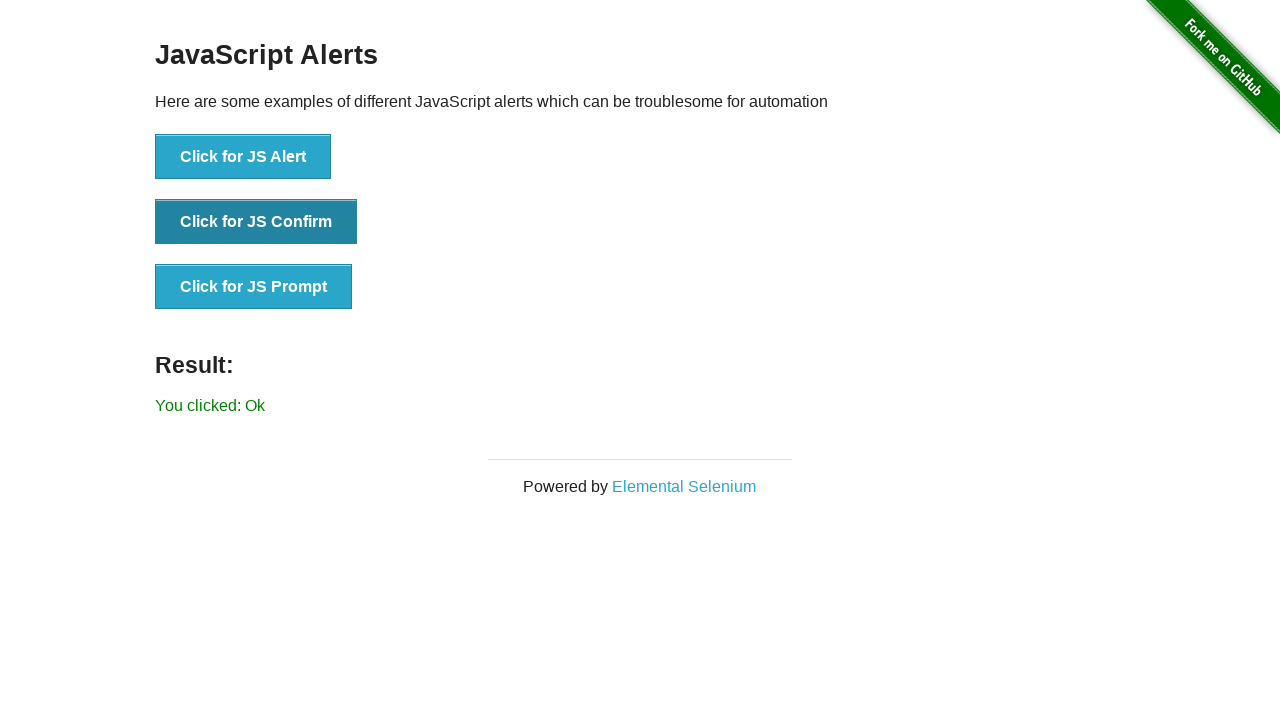